Tests hover functionality by hovering over a randomly selected profile image and verifying that the caption with profile name and "View profile" link becomes visible.

Starting URL: https://the-internet.herokuapp.com/hovers

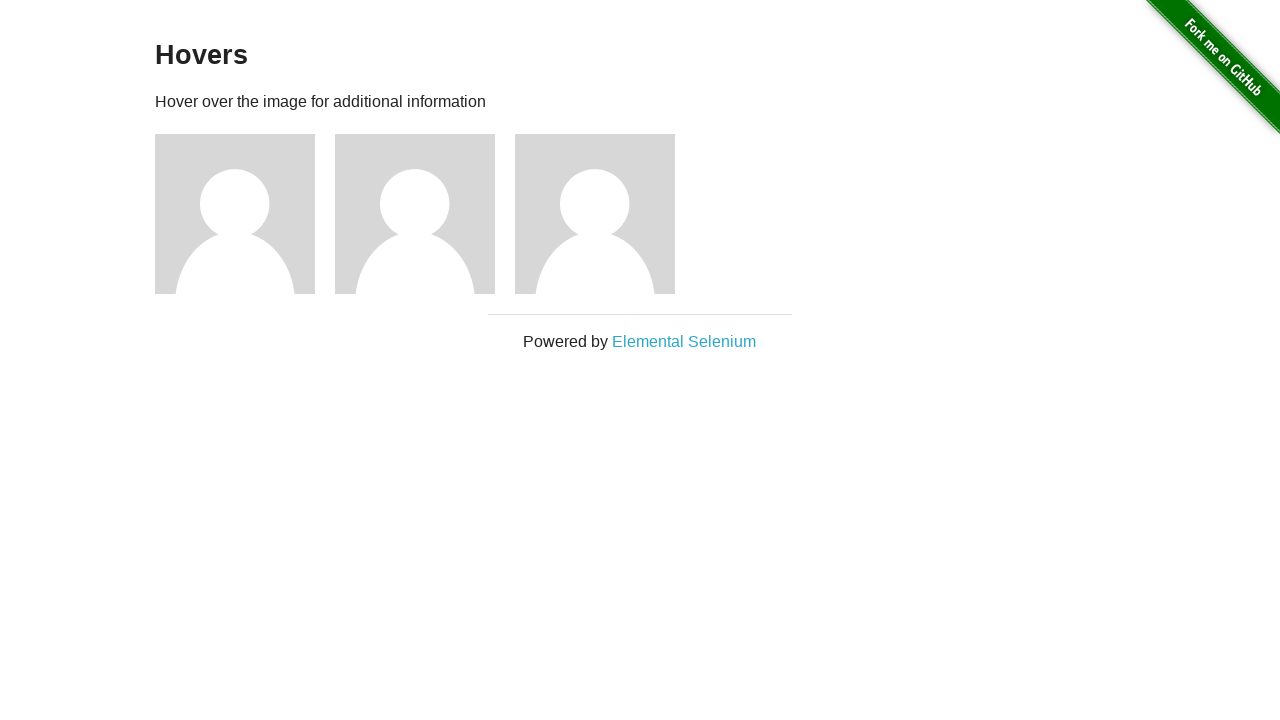

Waited for profile images to load
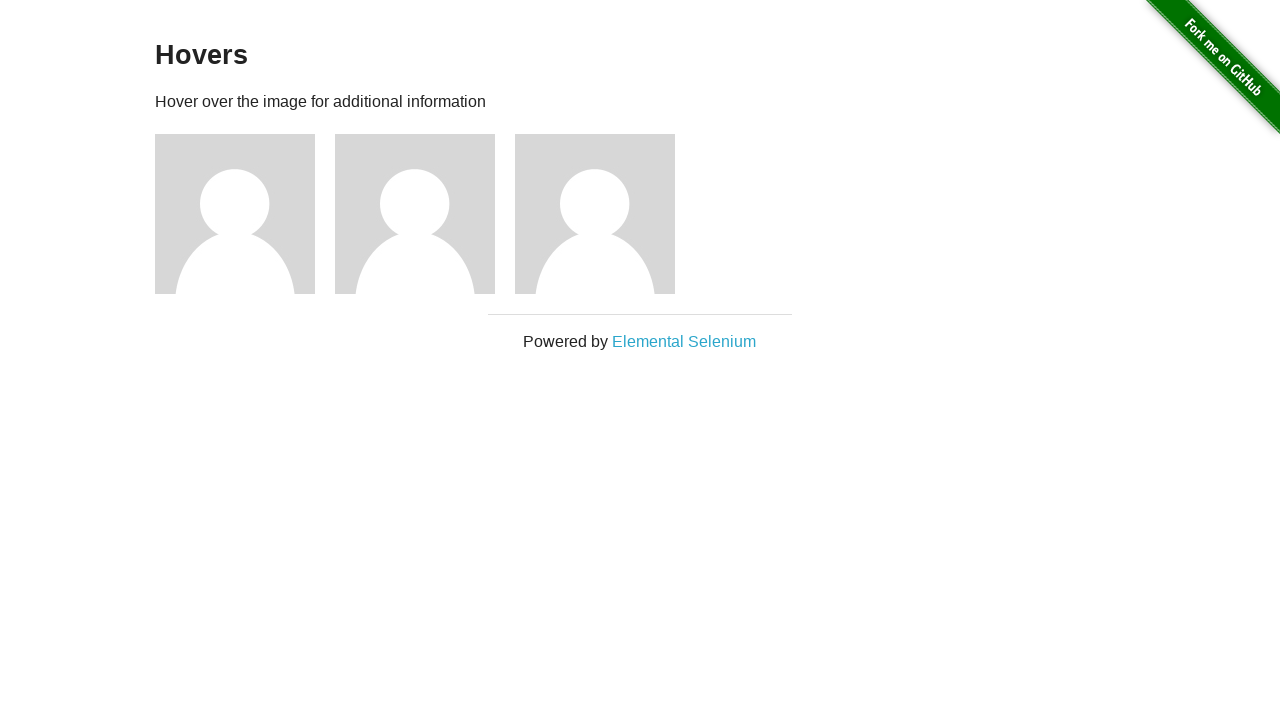

Retrieved all profile figure elements
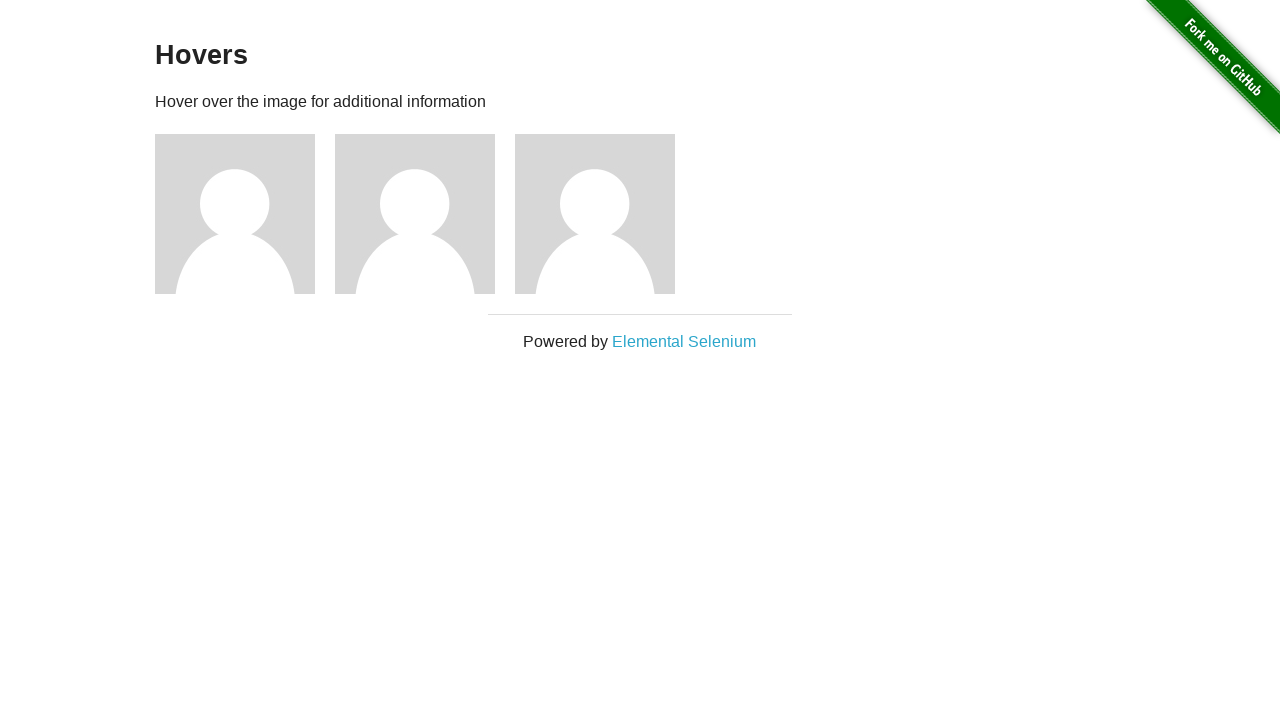

Selected random profile index: 0
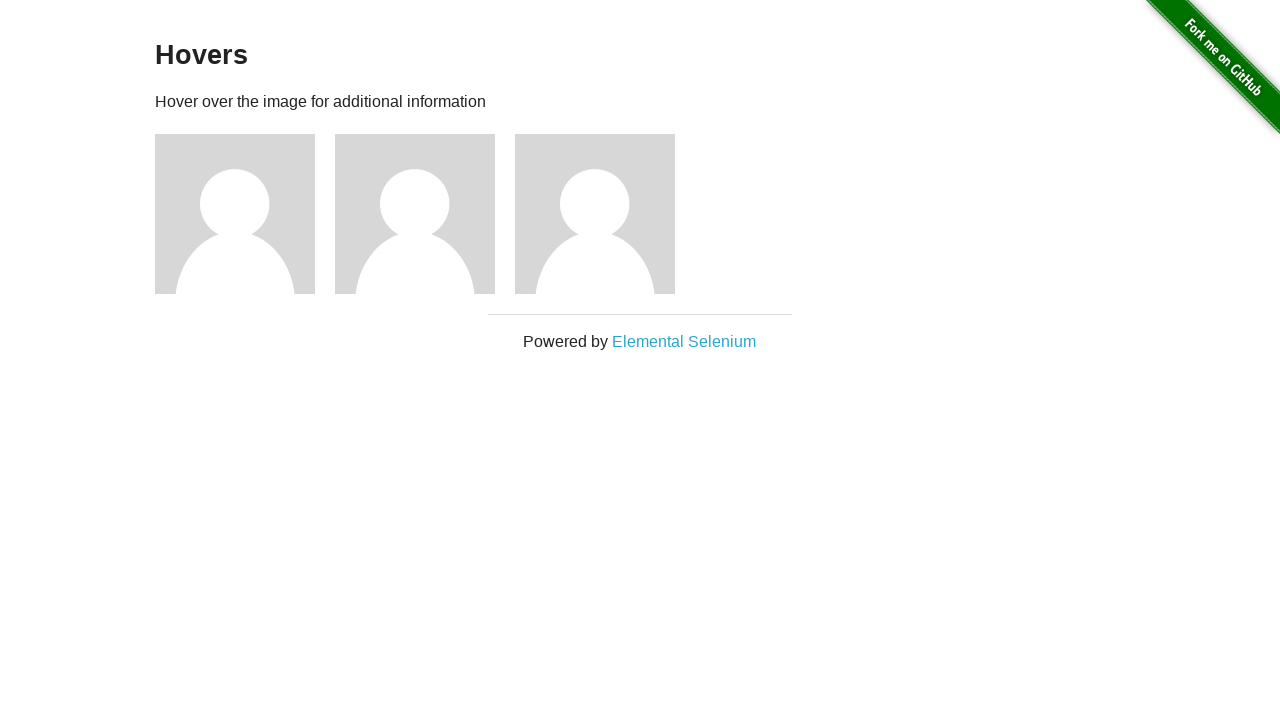

Assigned randomly selected profile to variable
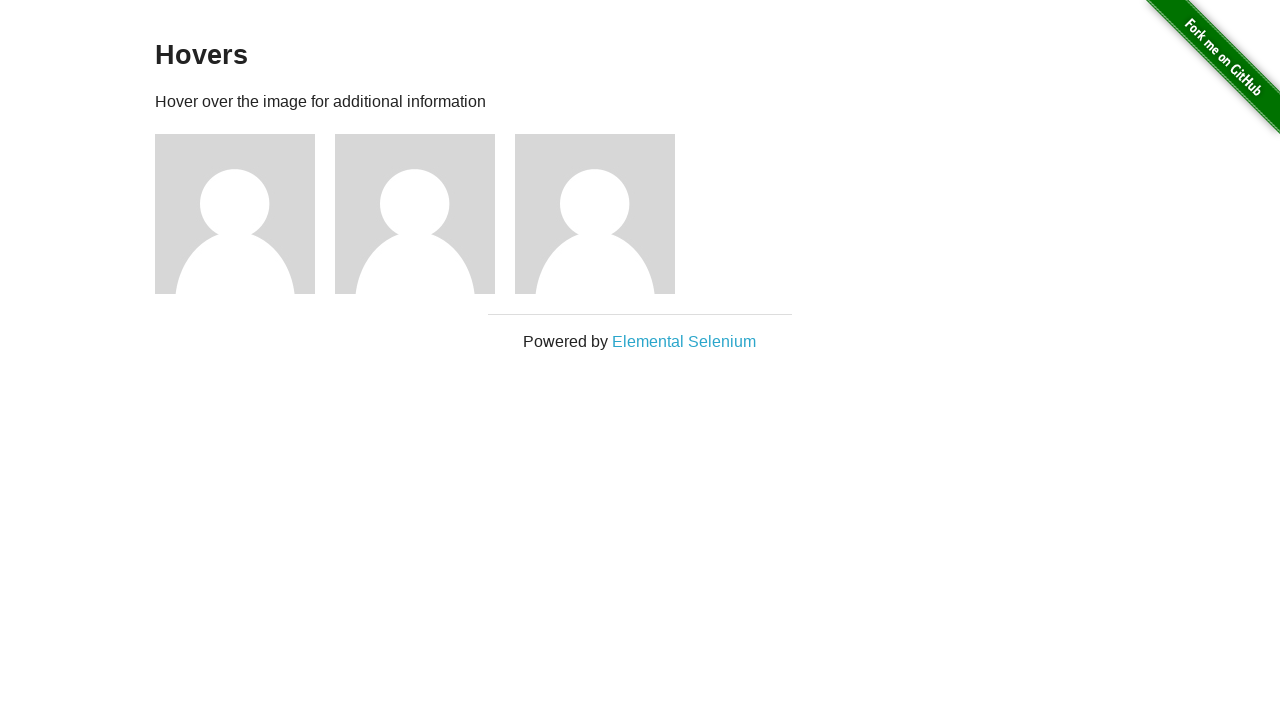

Hovered over randomly selected profile image at (245, 214) on .figure >> nth=0
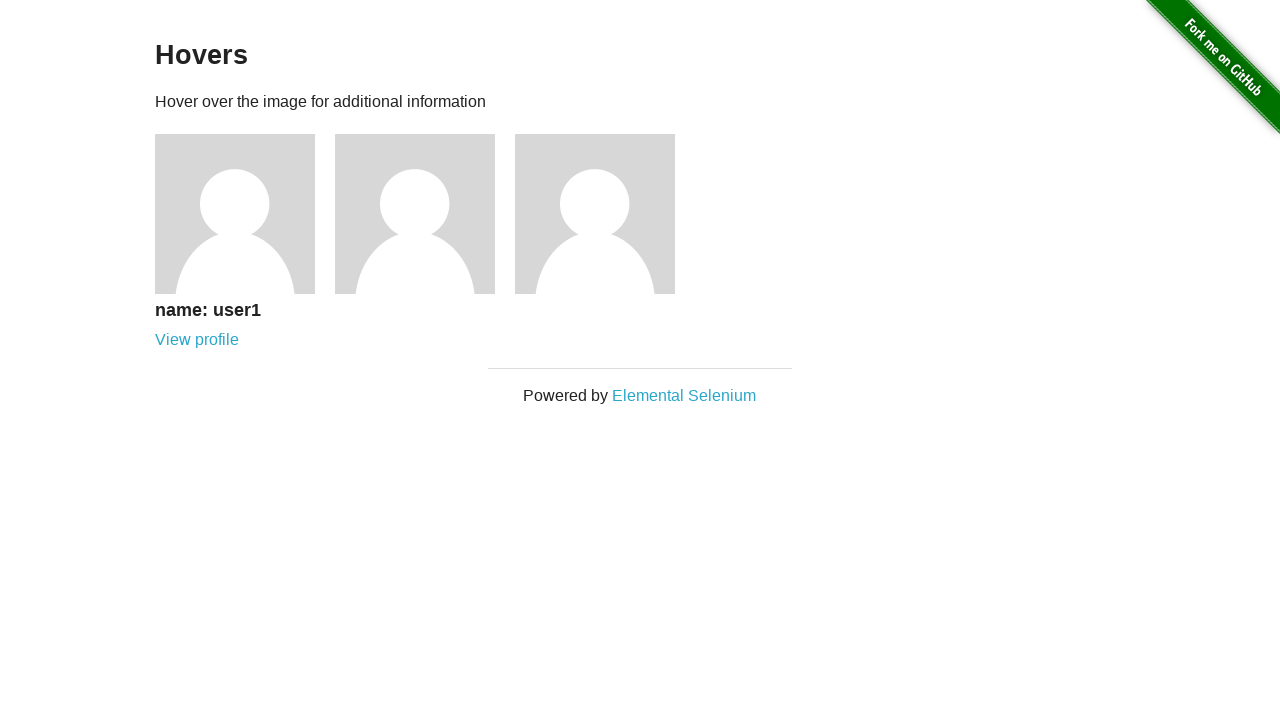

Profile caption became visible after hover
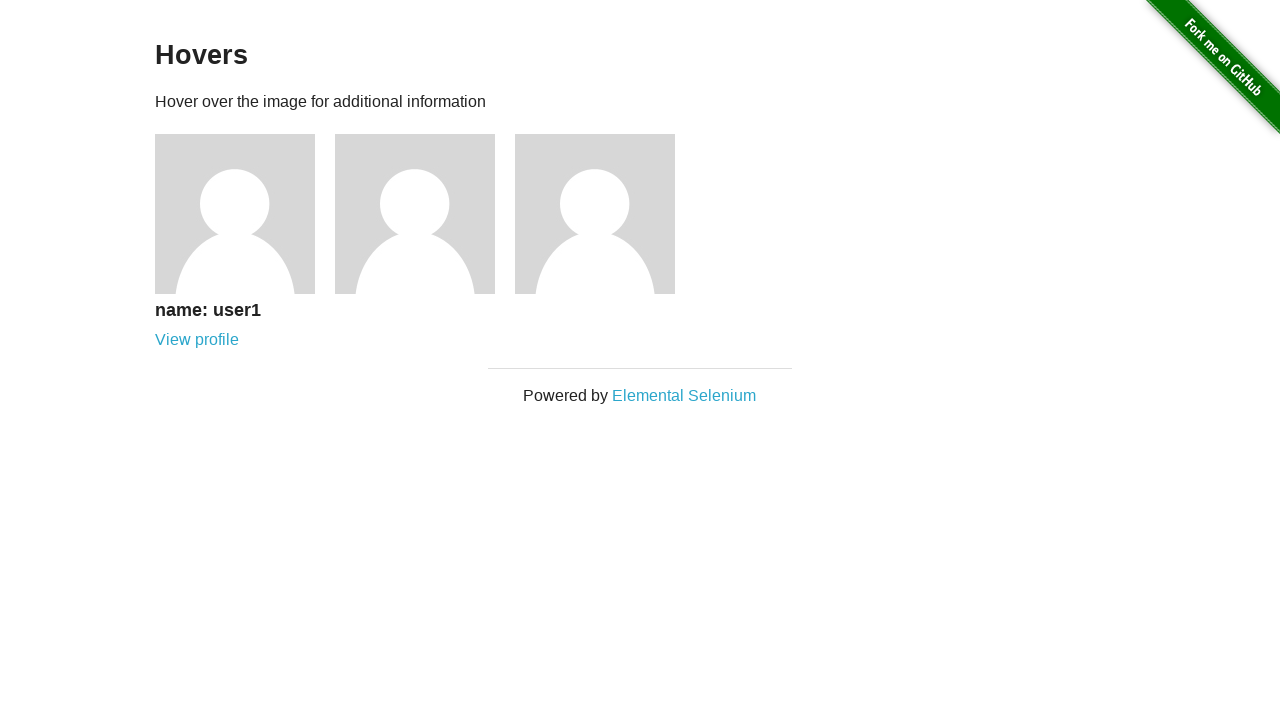

Verified profile name heading is visible
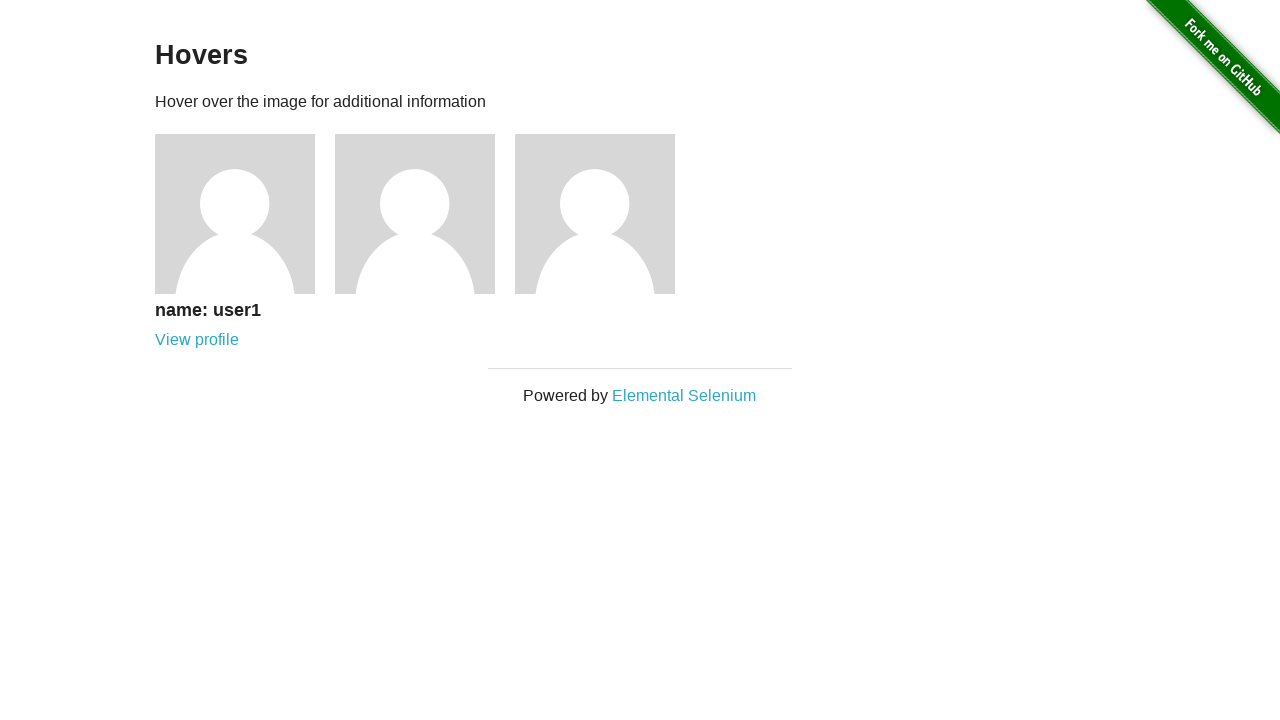

Verified 'View profile' link is visible
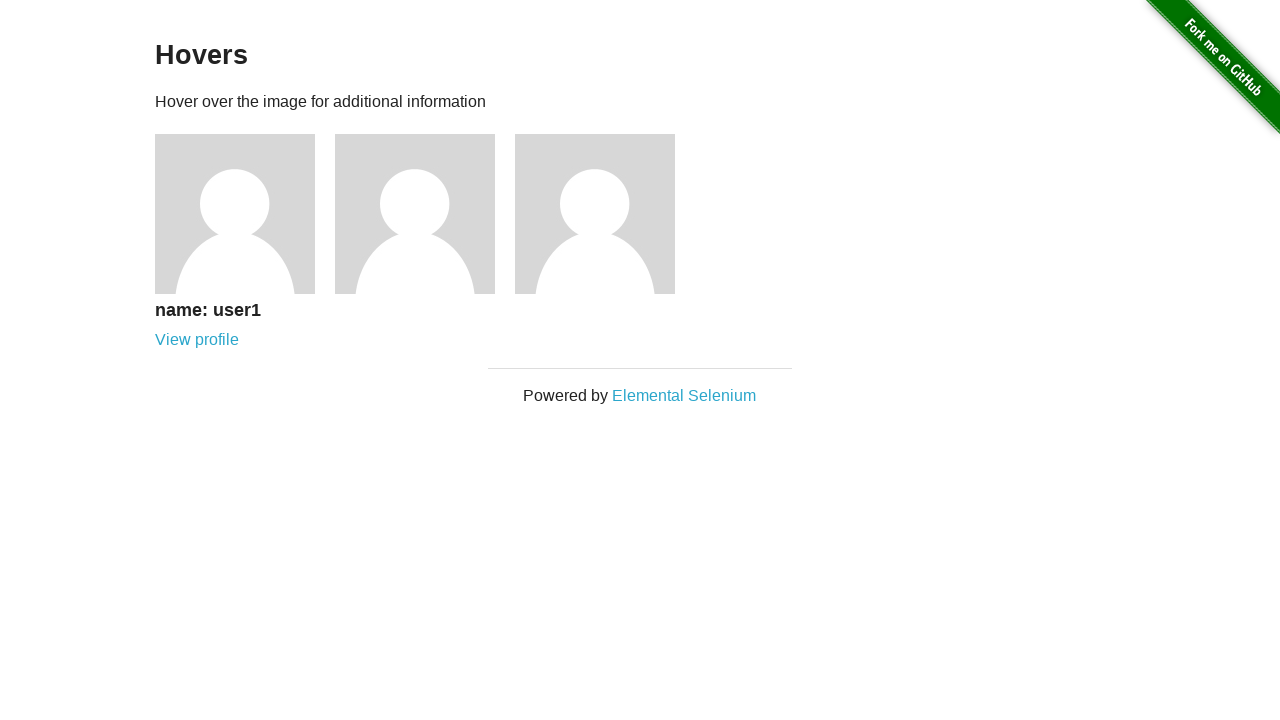

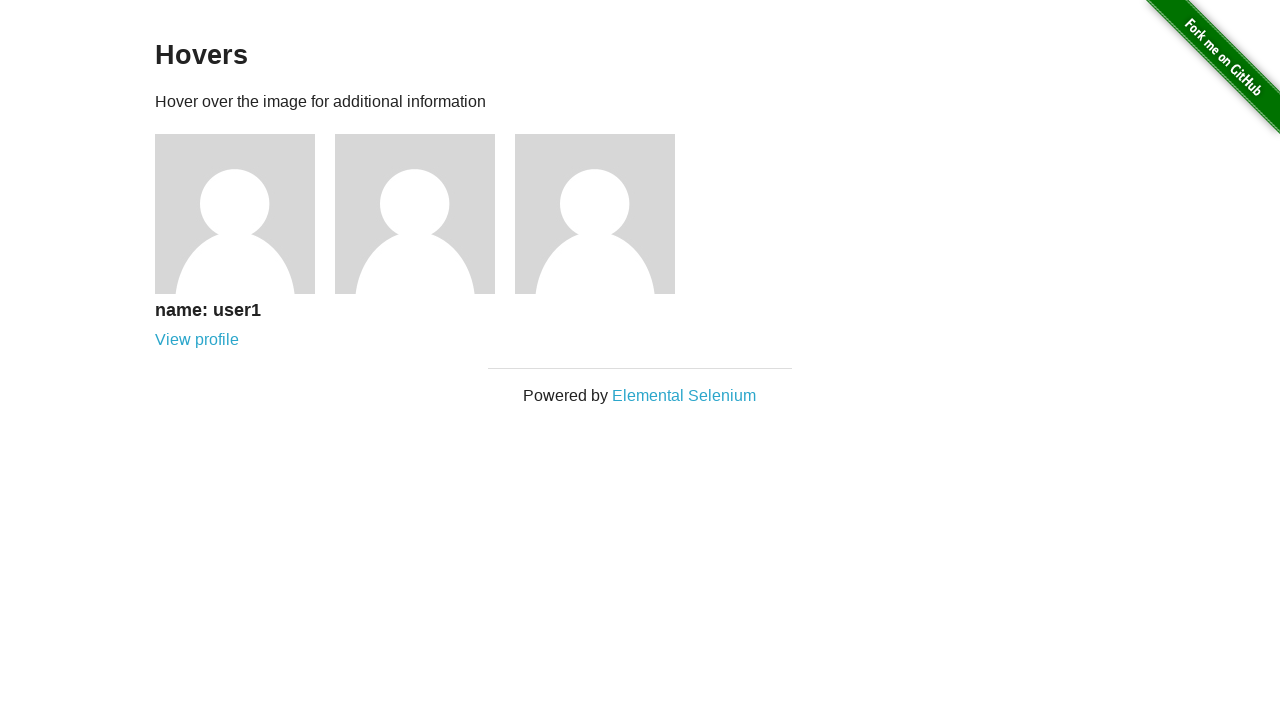